Tests a checkout form by filling in billing information (name, address, email), selecting country and state from dropdowns, entering payment card details, and submitting the form.

Starting URL: https://getbootstrap.com/docs/4.0/examples/checkout/

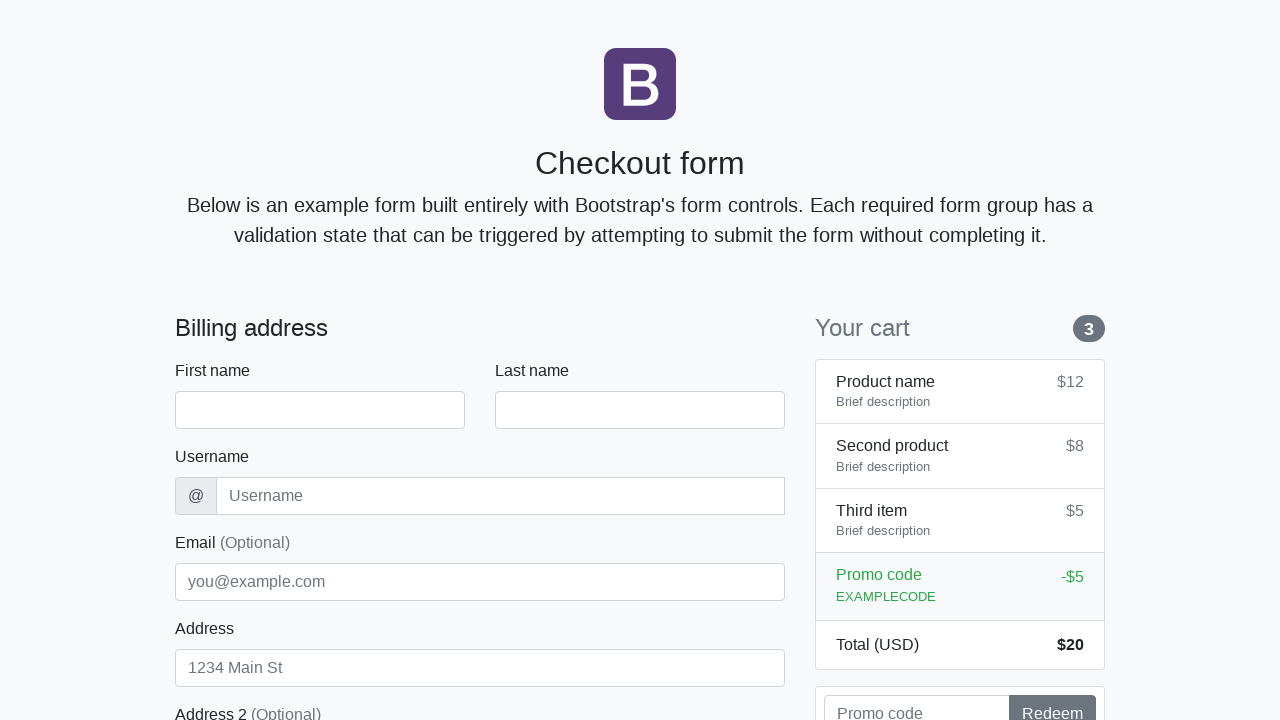

Waited for checkout form to load
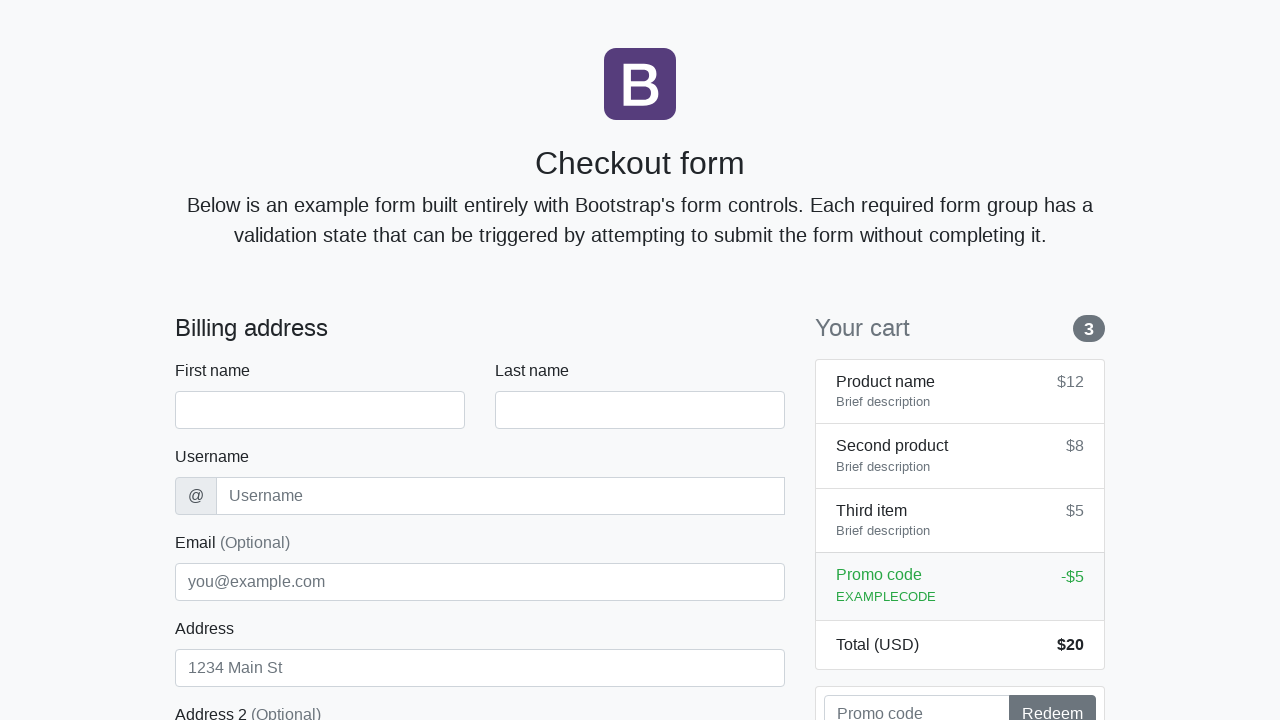

Filled first name with 'Anton' on #firstName
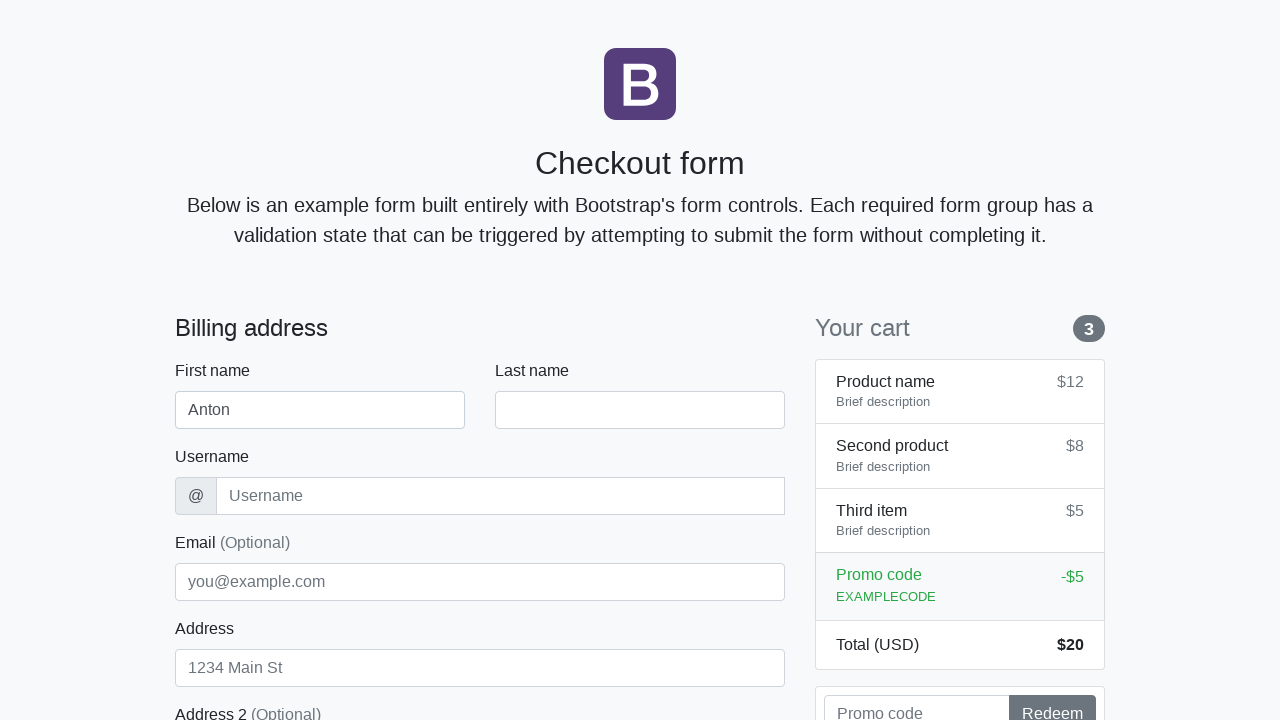

Filled last name with 'Angelov' on #lastName
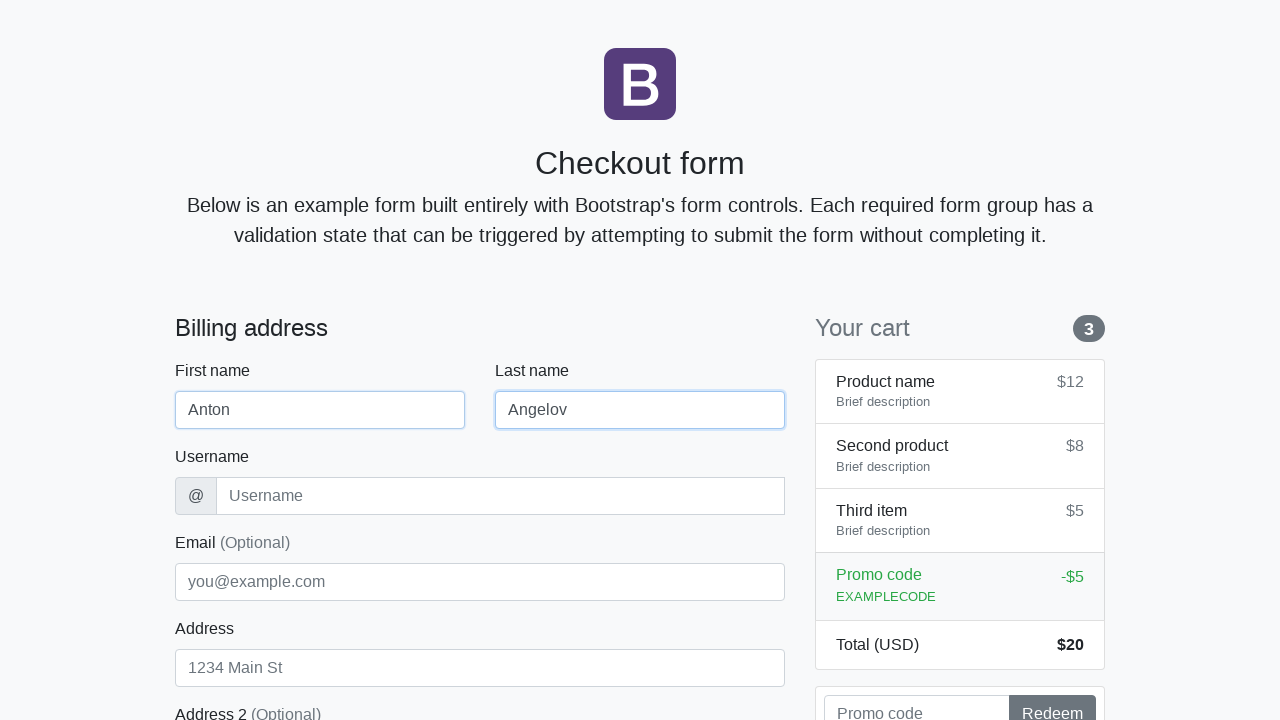

Filled username with 'angelovstanton' on #username
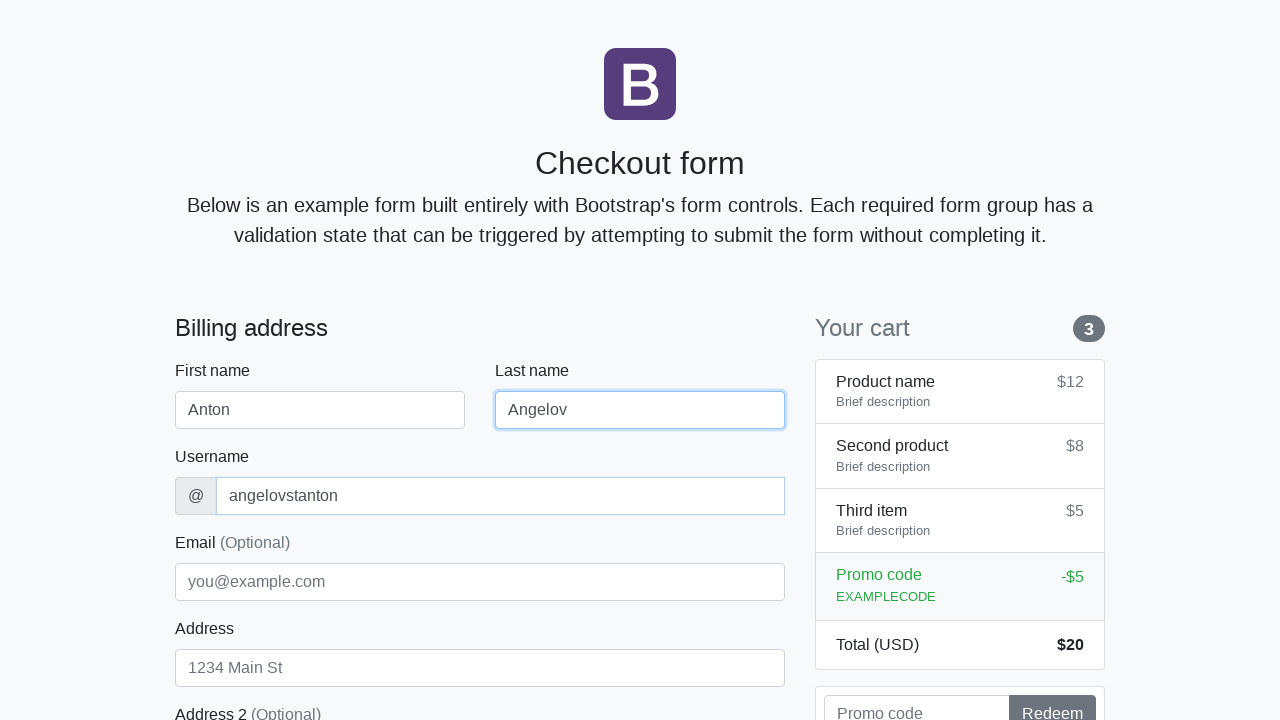

Filled address with 'Flower Street 76' on #address
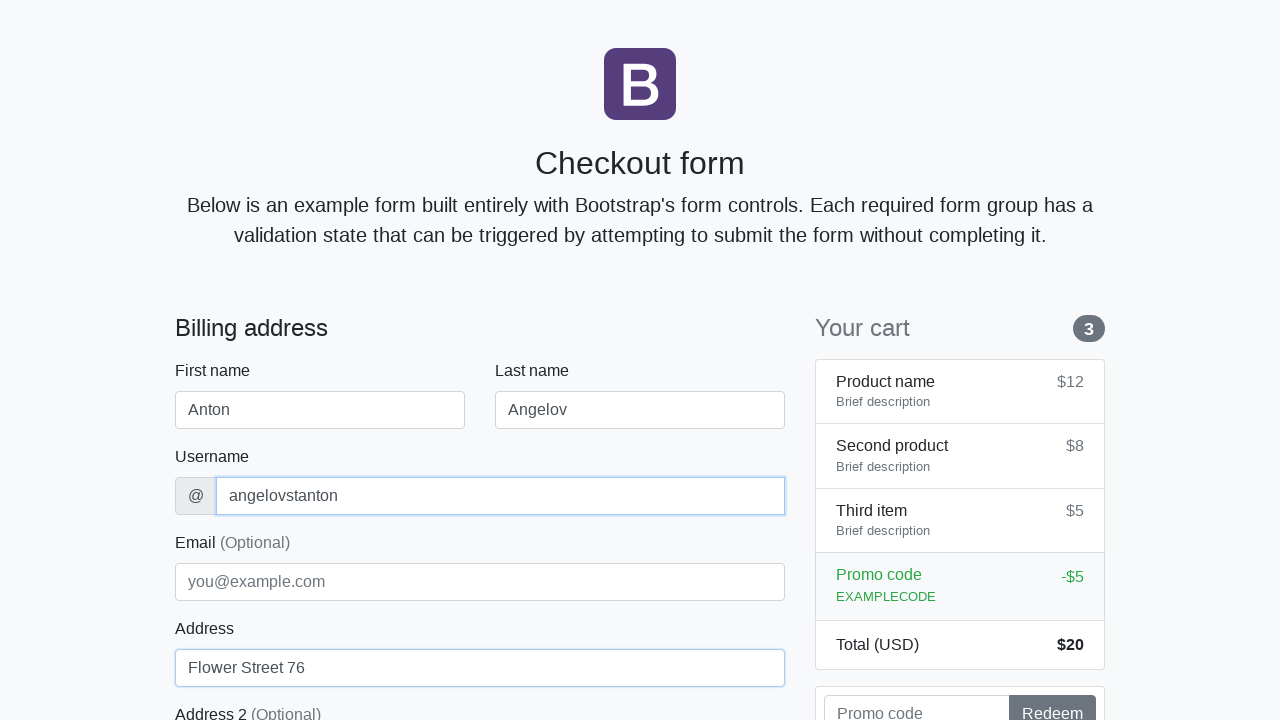

Filled email with 'george@lambdatest.com' on #email
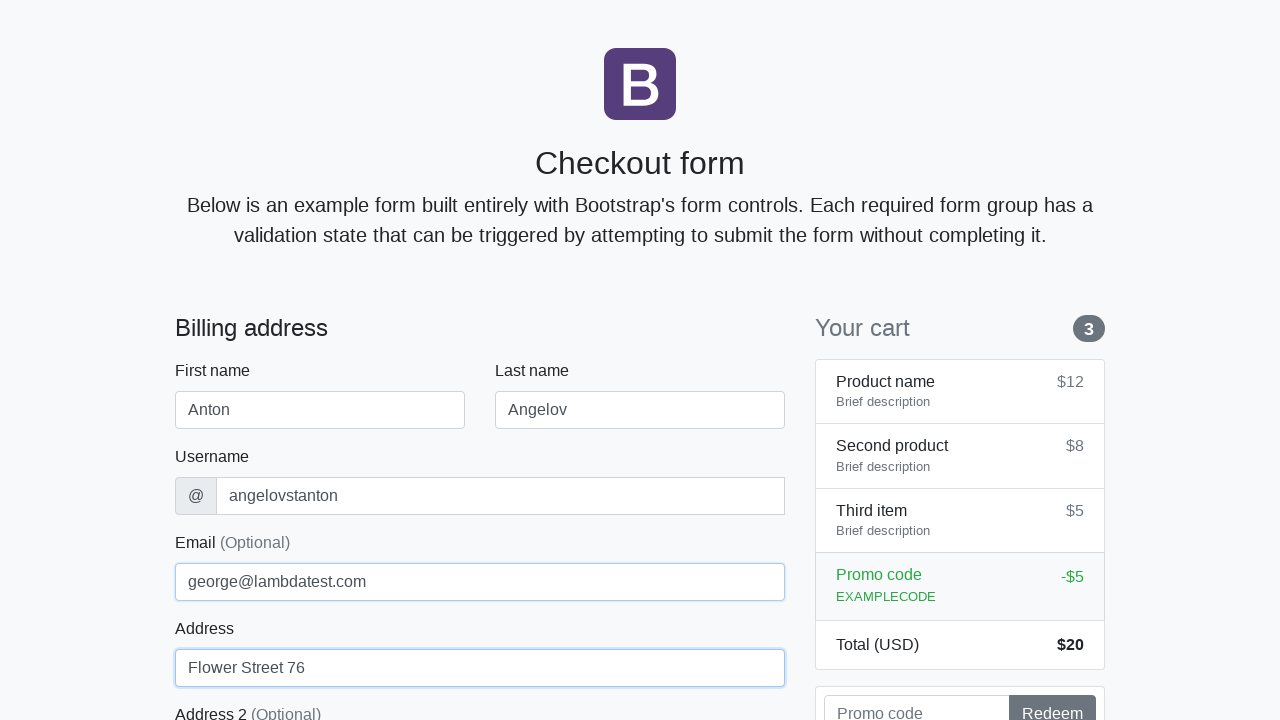

Selected 'United States' from country dropdown on #country
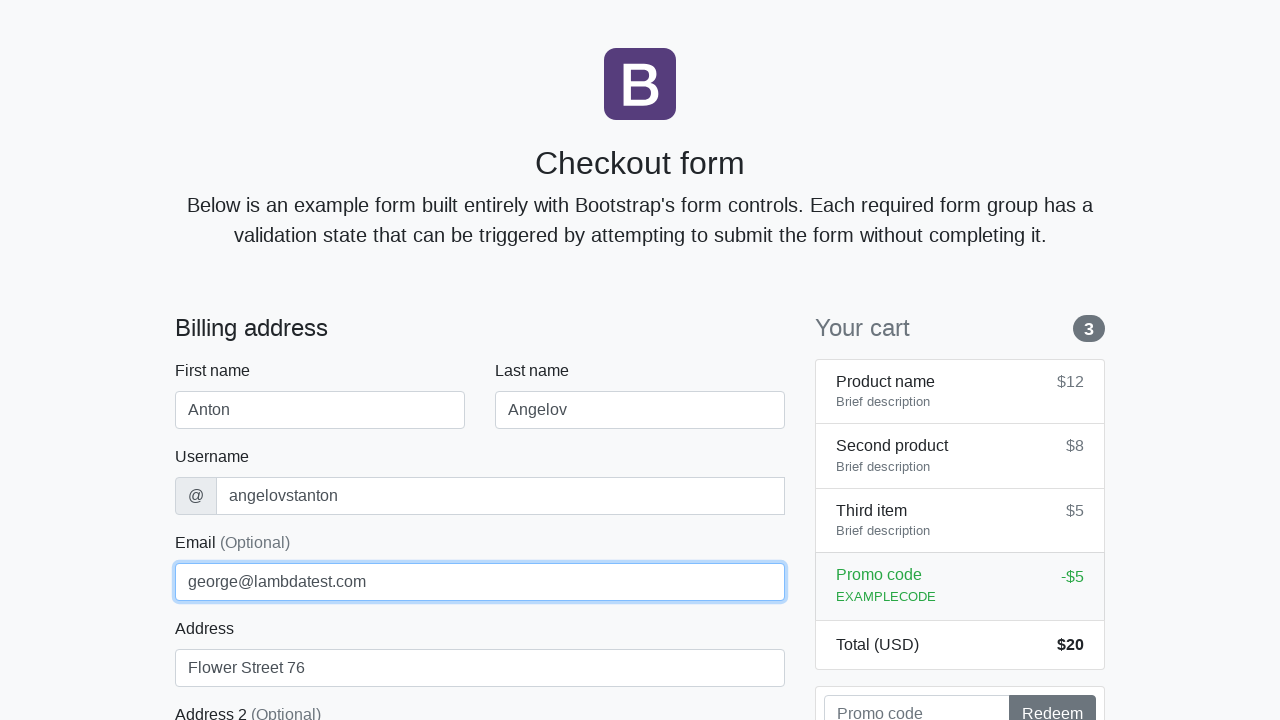

Selected 'California' from state dropdown on #state
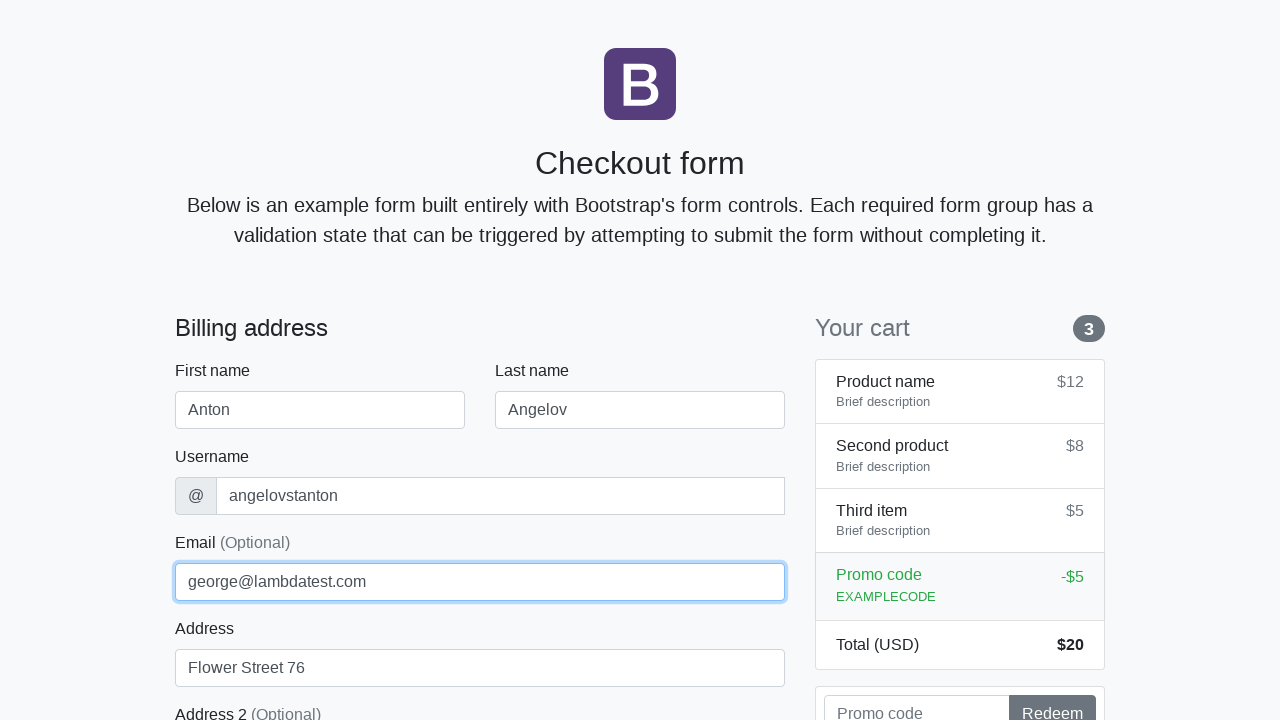

Filled zip code with '1000' on #zip
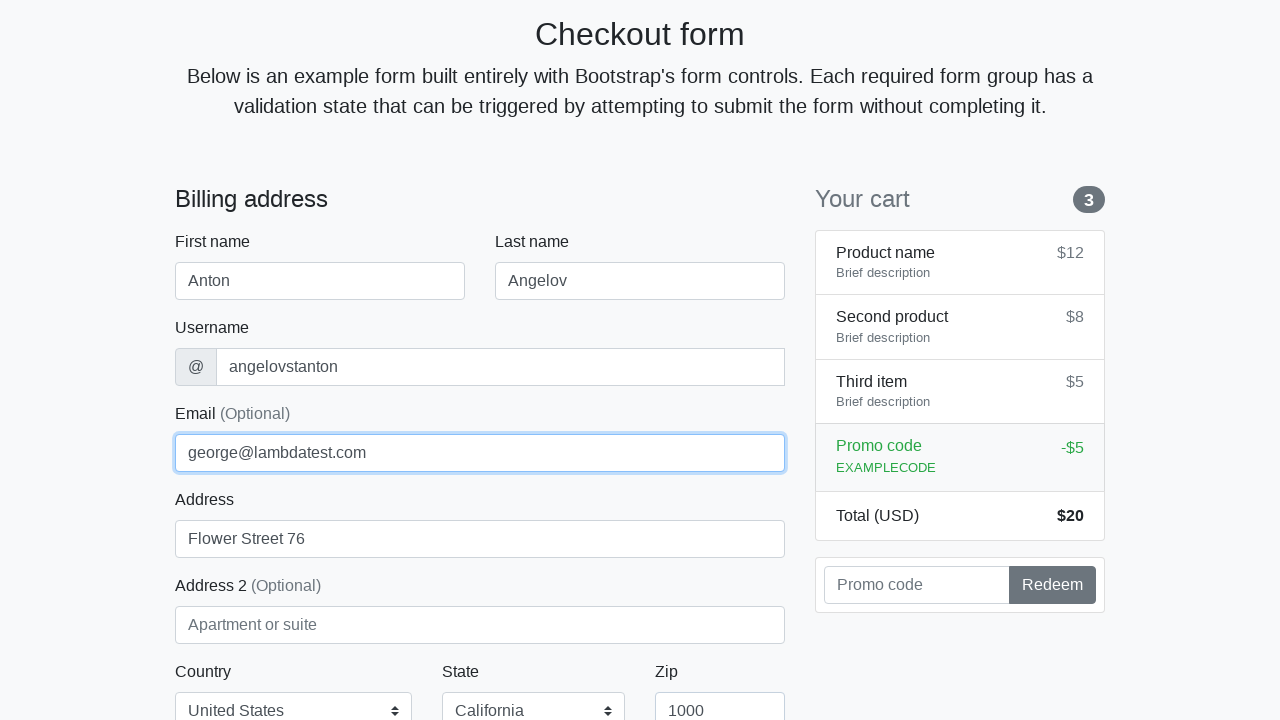

Filled card holder name with 'Anton Angelov' on #cc-name
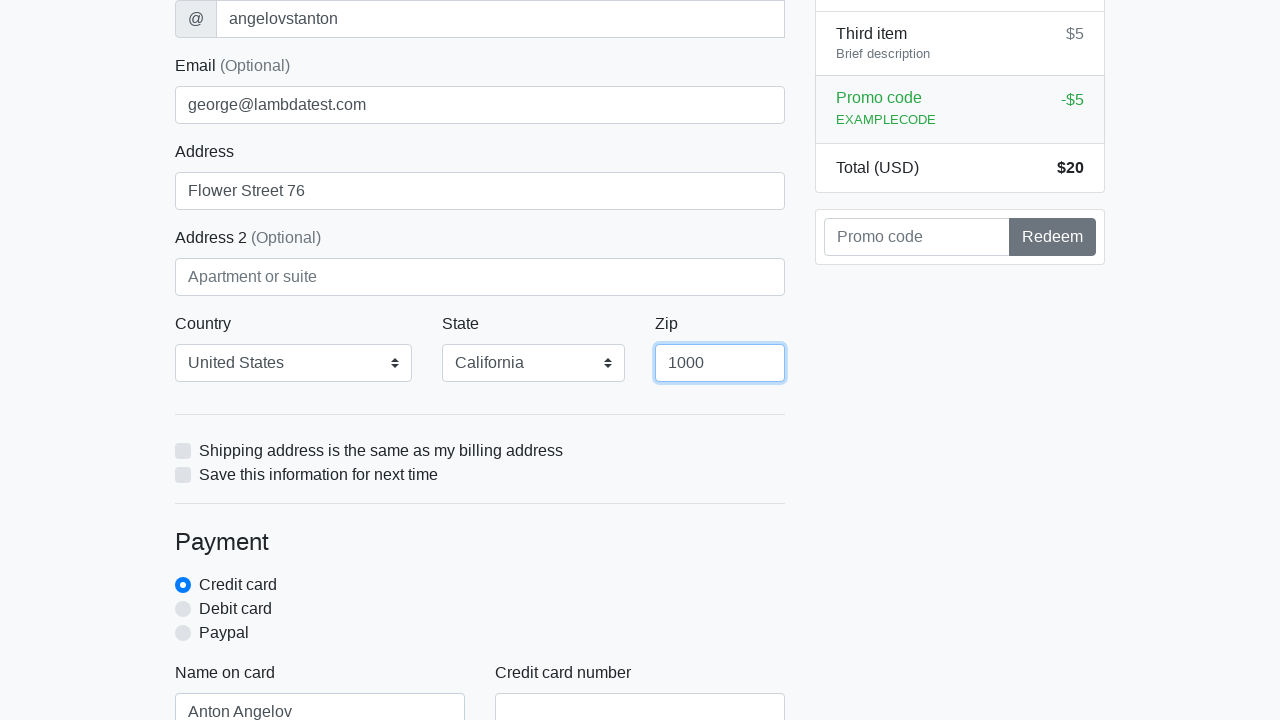

Filled card number with '5610591081018250' on #cc-number
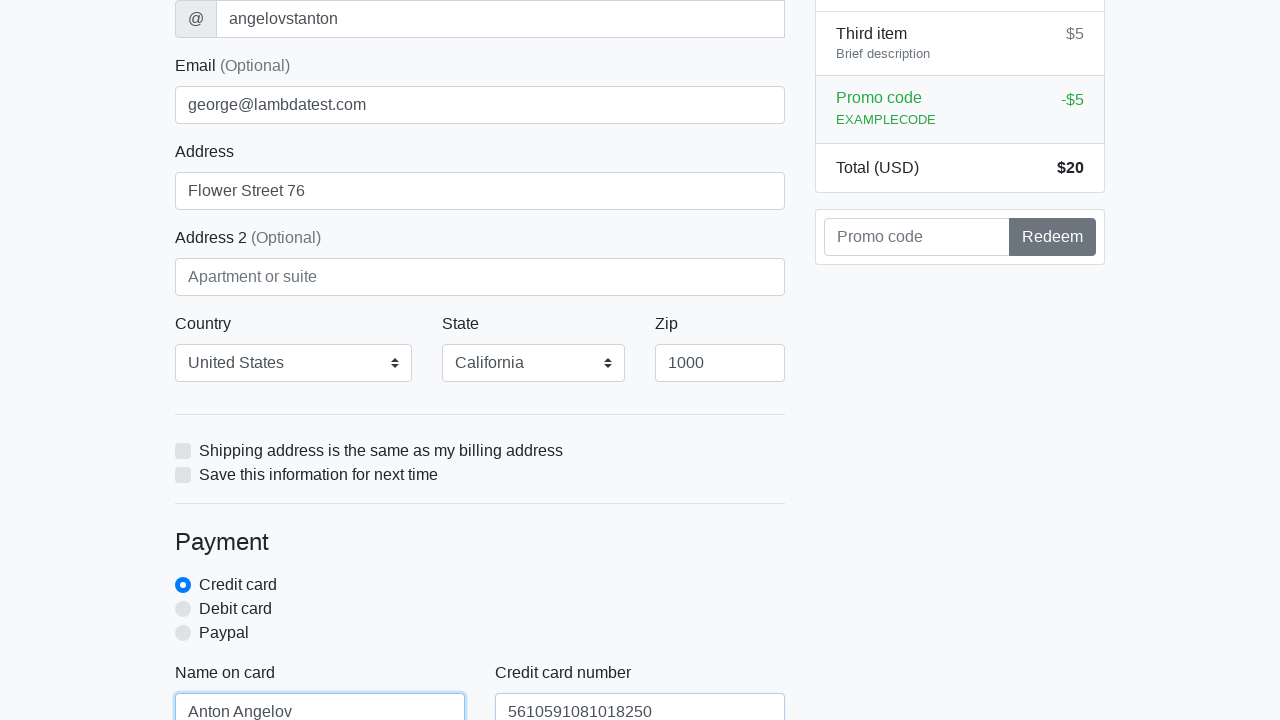

Filled card expiration with '20/10/2020' on #cc-expiration
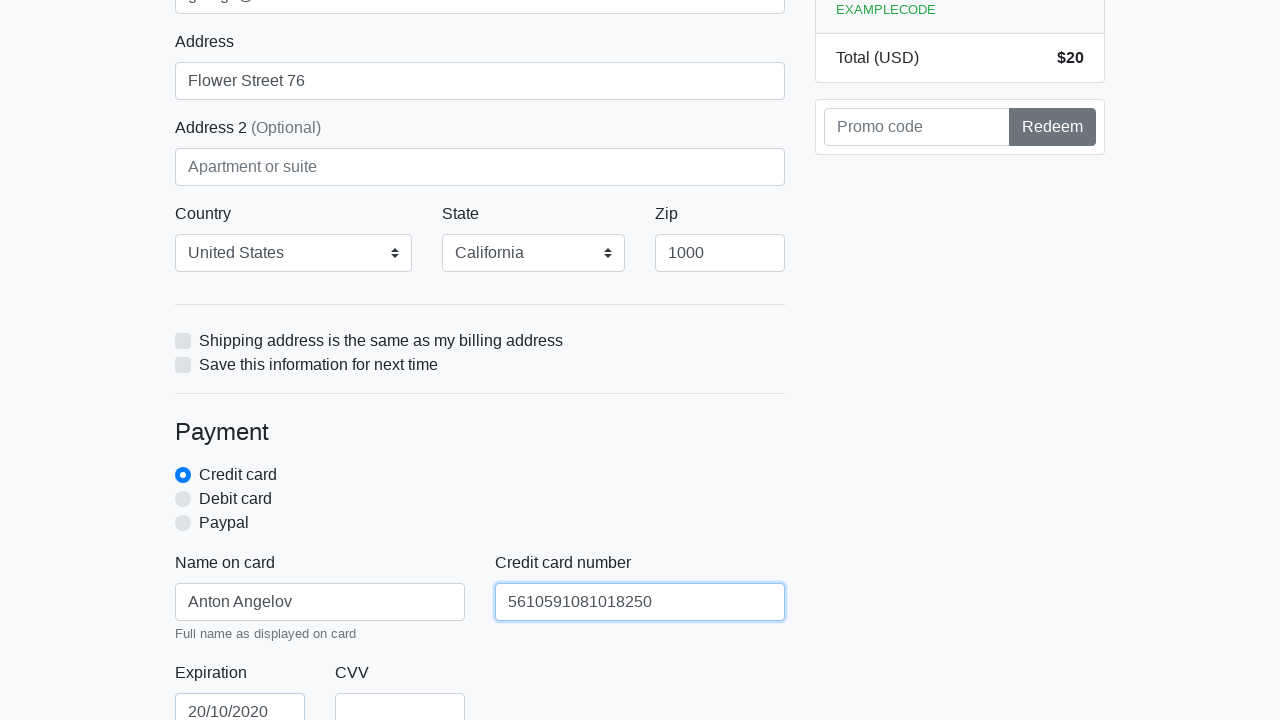

Filled card CVV with '888' on #cc-cvv
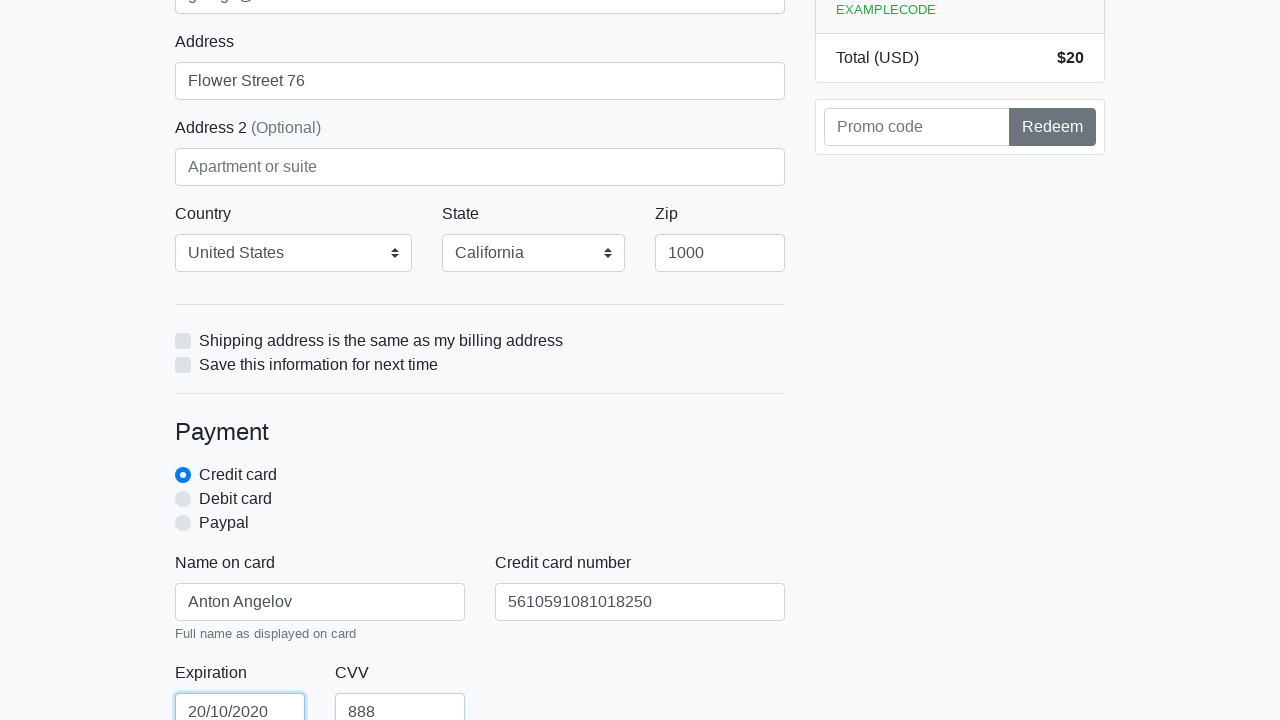

Clicked submit button to complete purchase at (480, 500) on xpath=/html/body/div/div[2]/div[2]/form/button
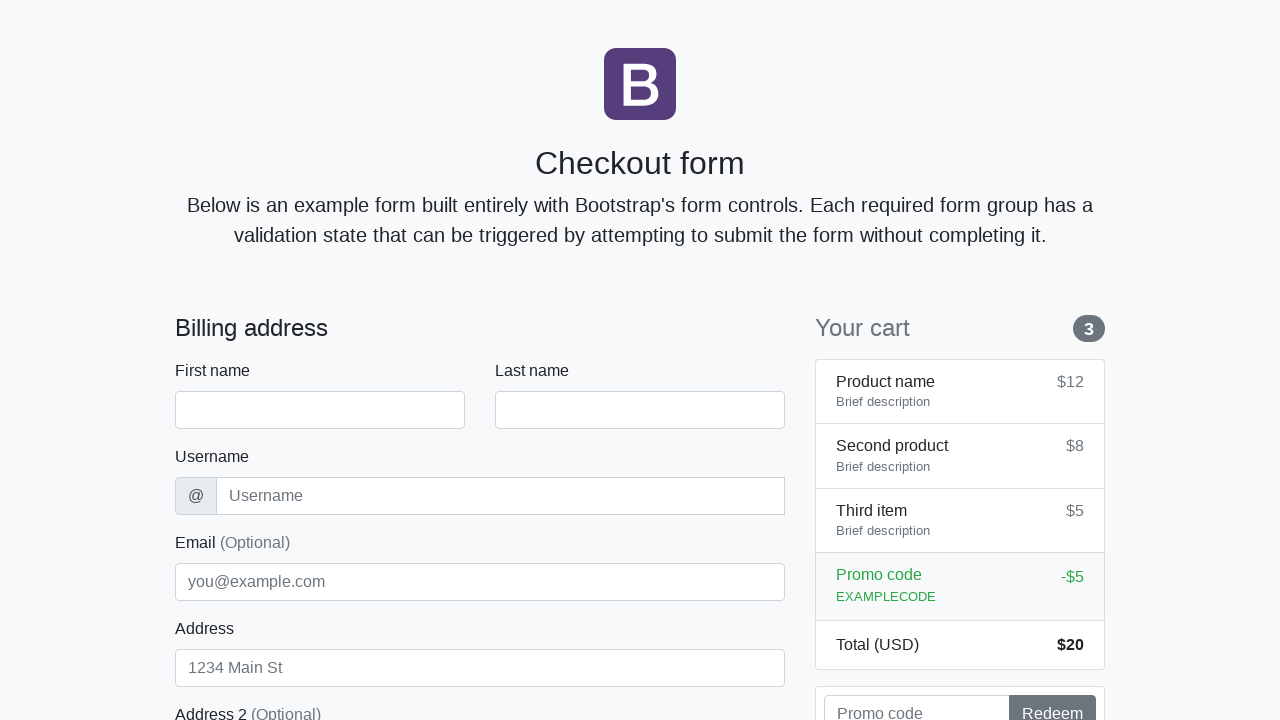

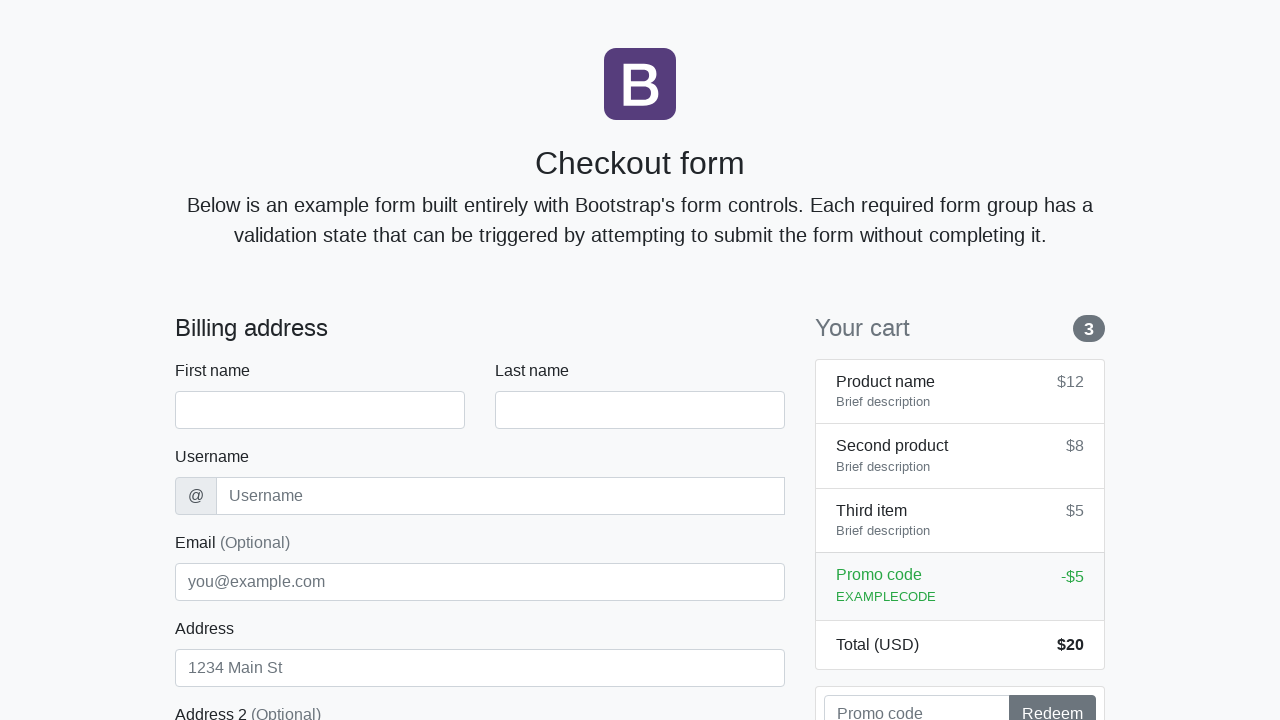